Navigates to Walmart website and verifies that the page title contains the site name

Starting URL: https://walmart.com

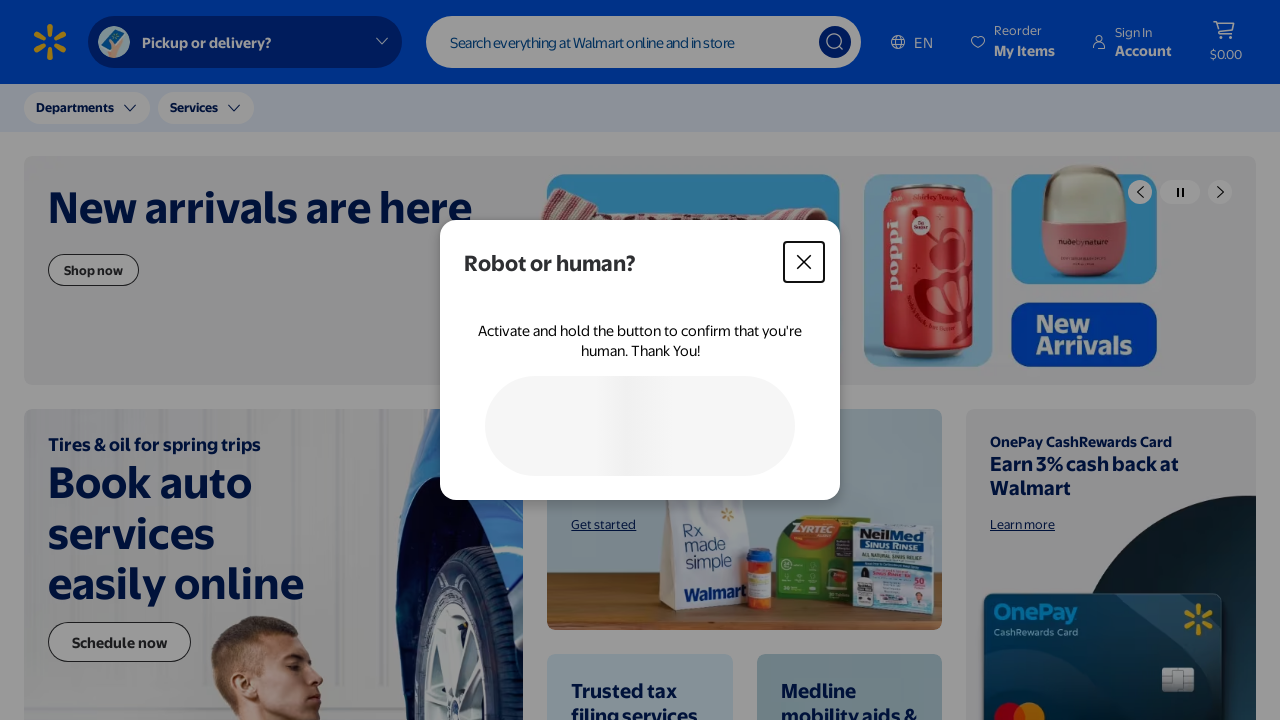

Waited for page to reach domcontentloaded state
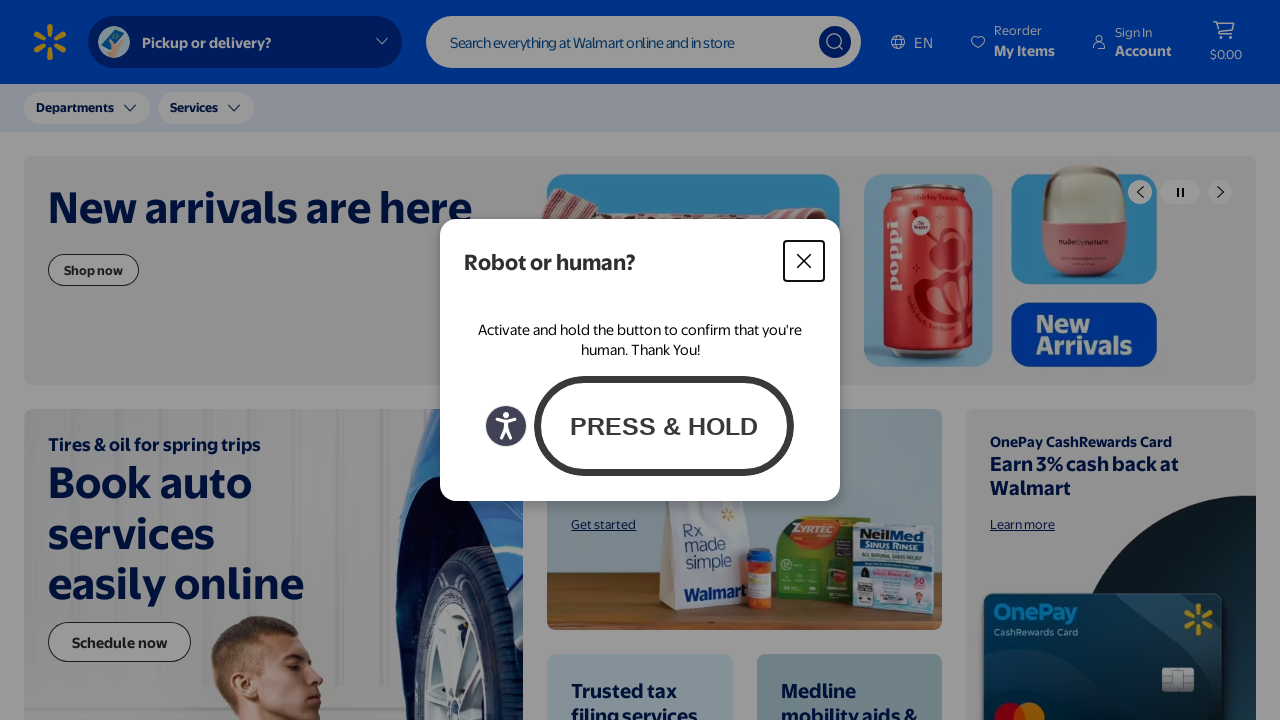

Retrieved page title: Walmart | Save Money. Live better.
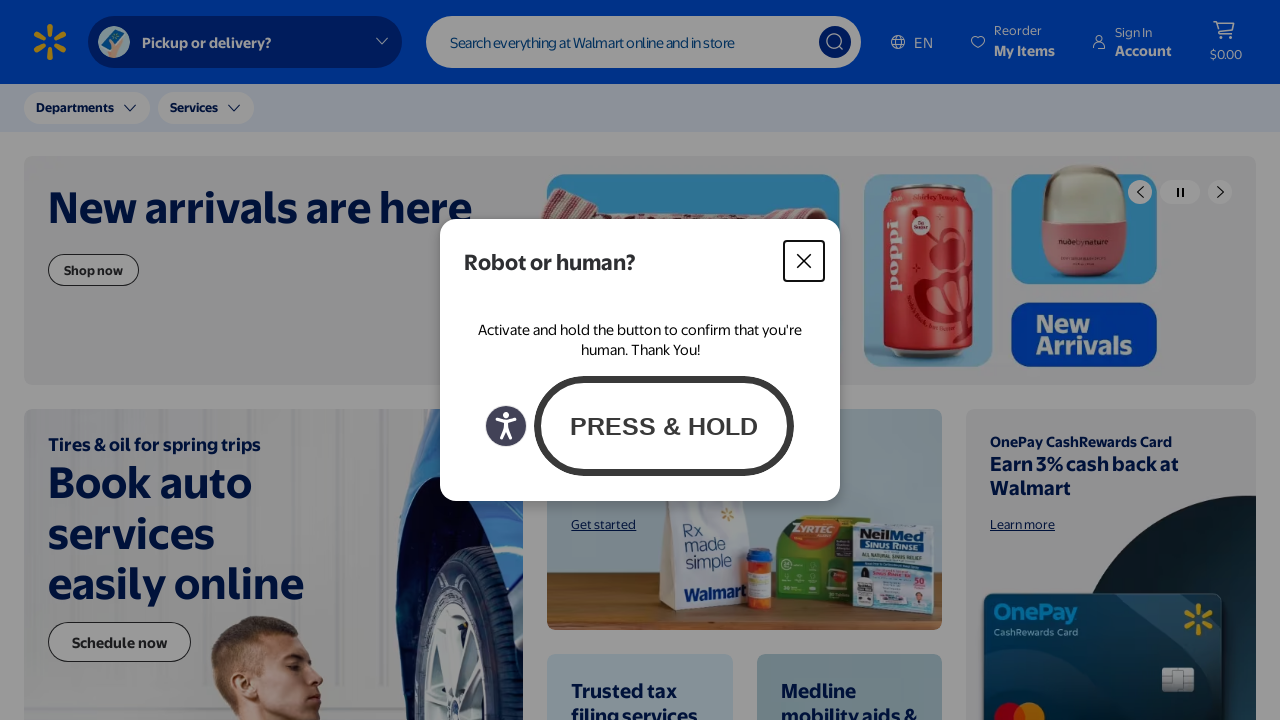

Verified that page title contains 'walmart'
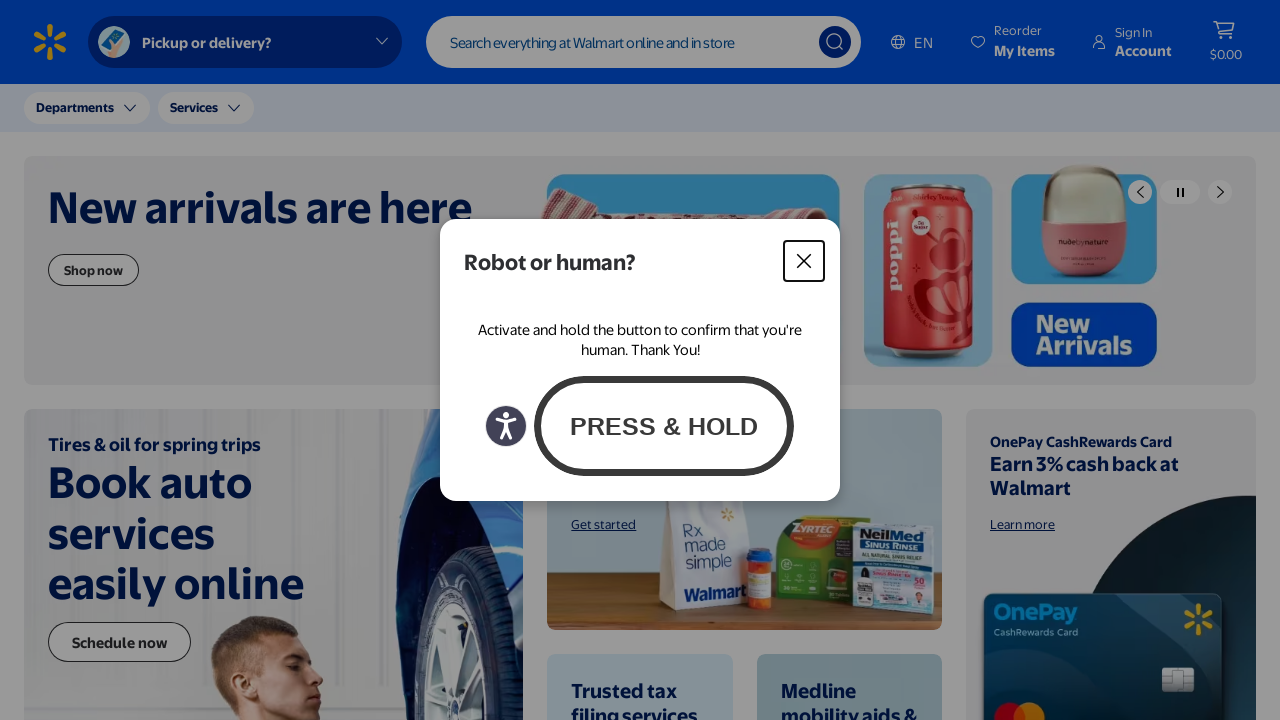

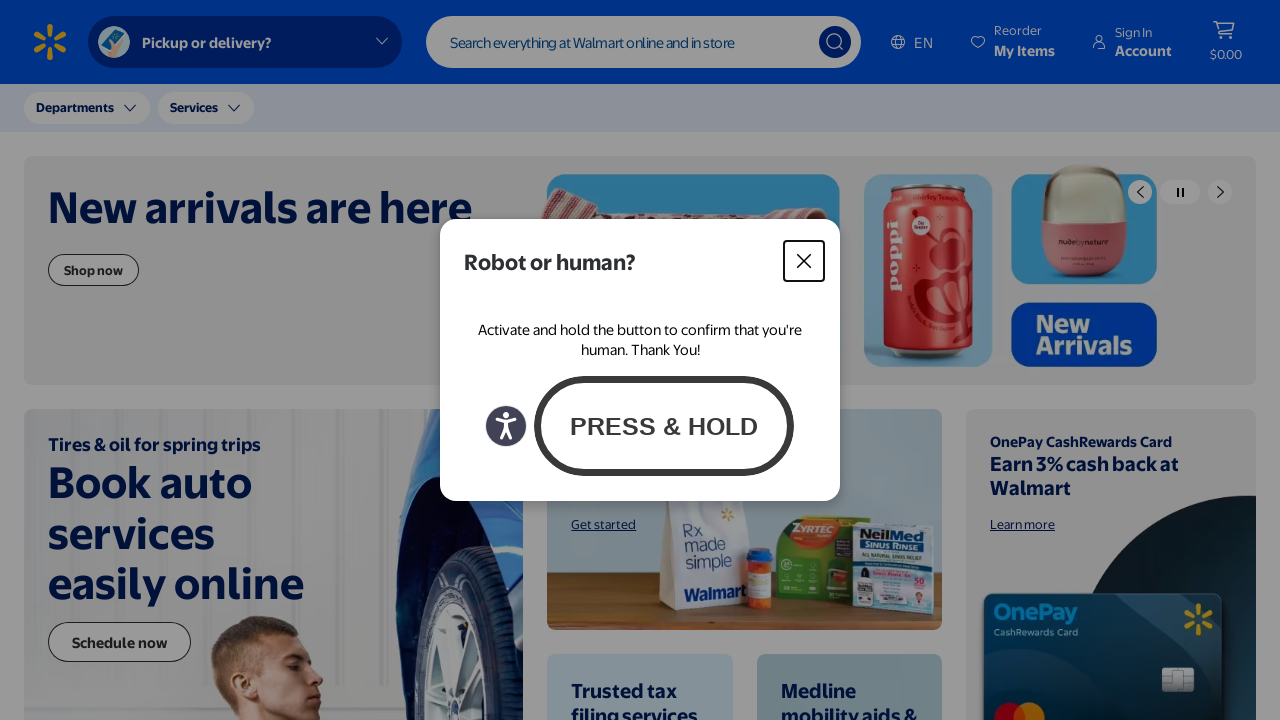